Tests handling a prompt dialog by entering text and accepting it.

Starting URL: https://testpages.eviltester.com/styled/alerts/alert-test.html

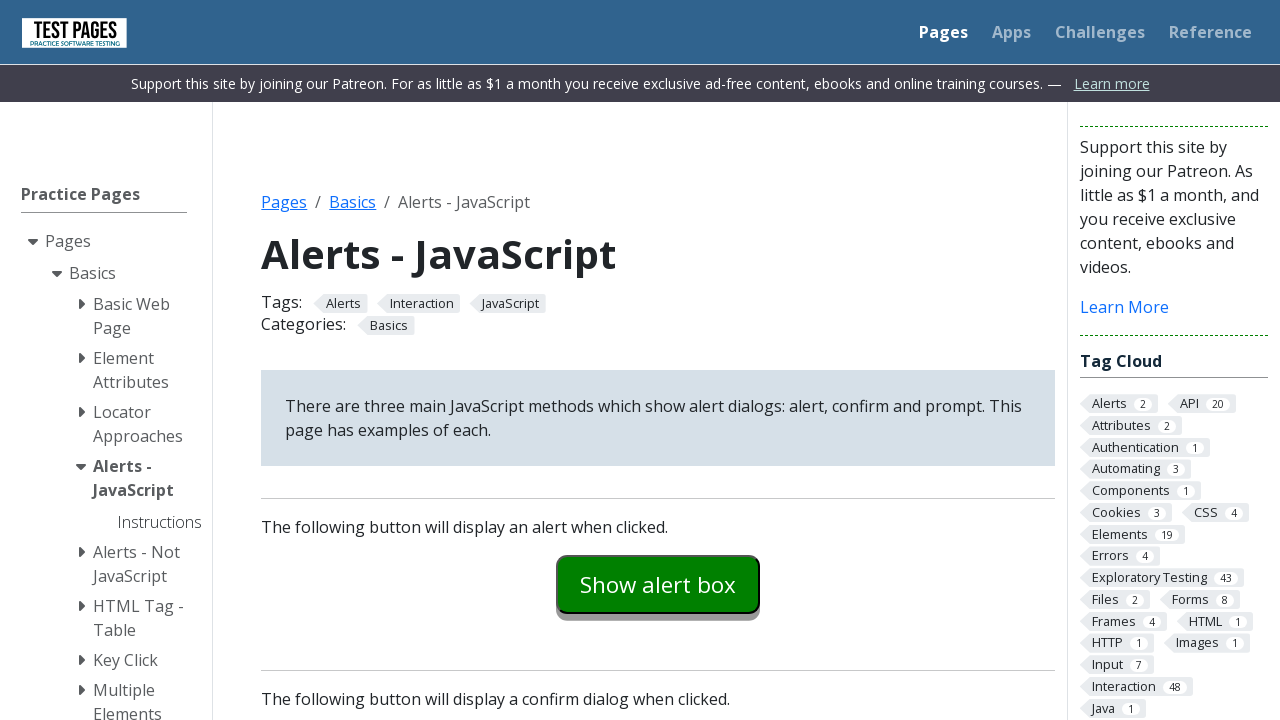

Set up dialog handler to accept prompt with text input
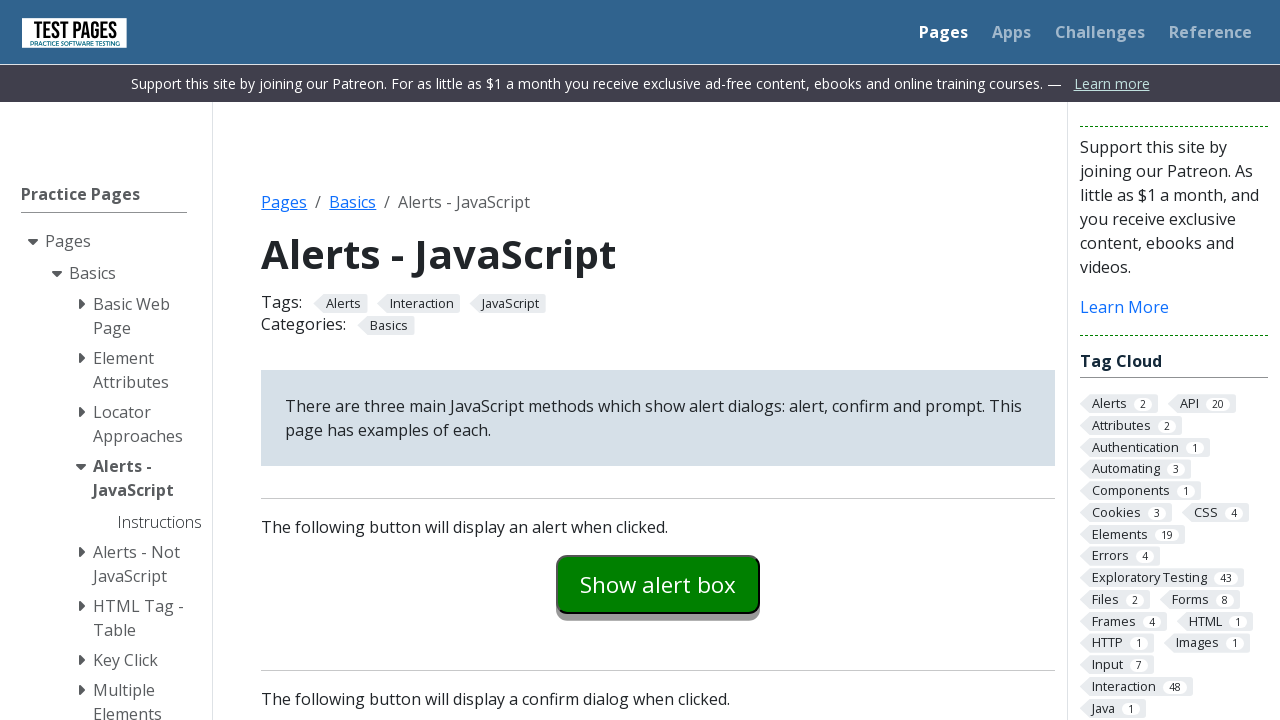

Clicked prompt example button at (658, 360) on #promptexample
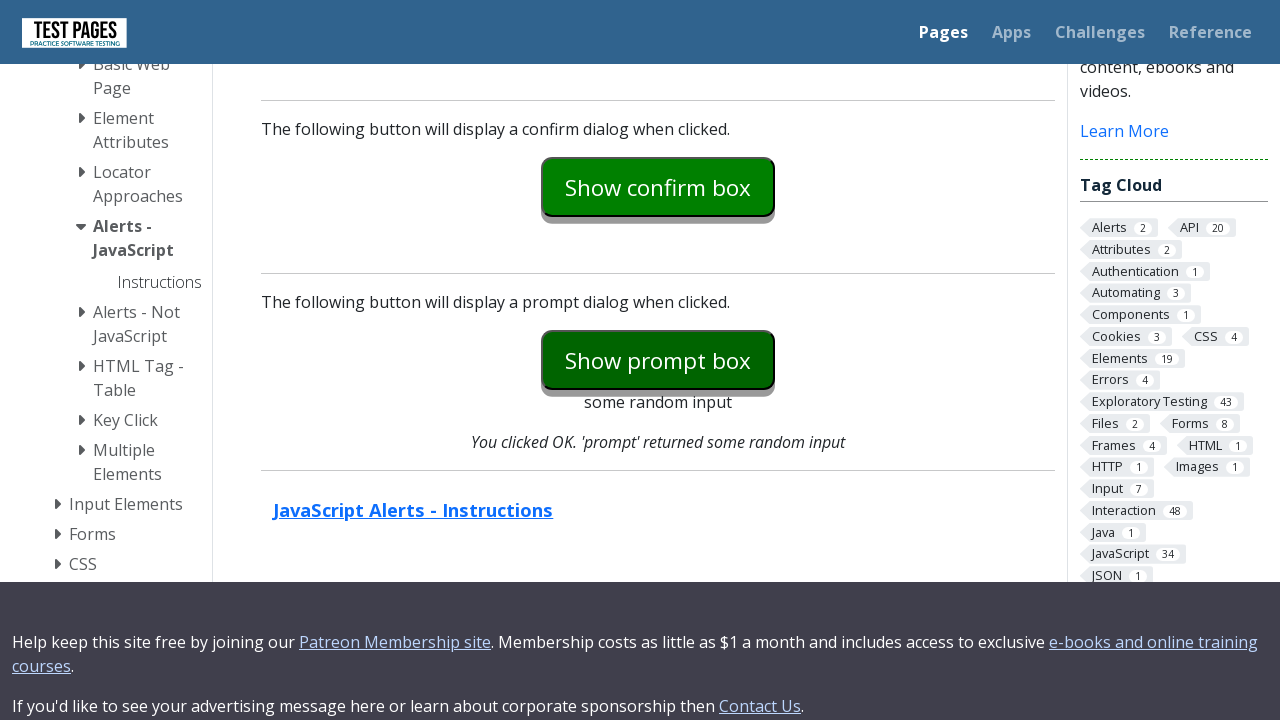

Prompt explanation text appeared after accepting dialog
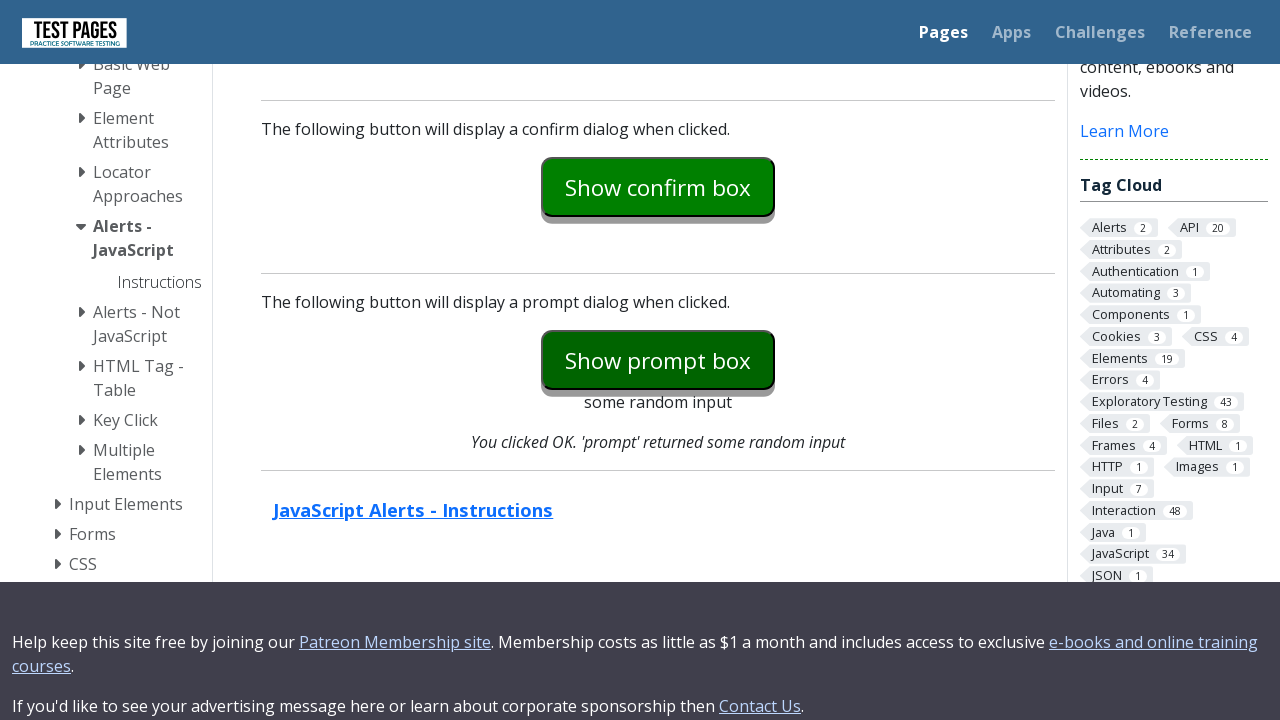

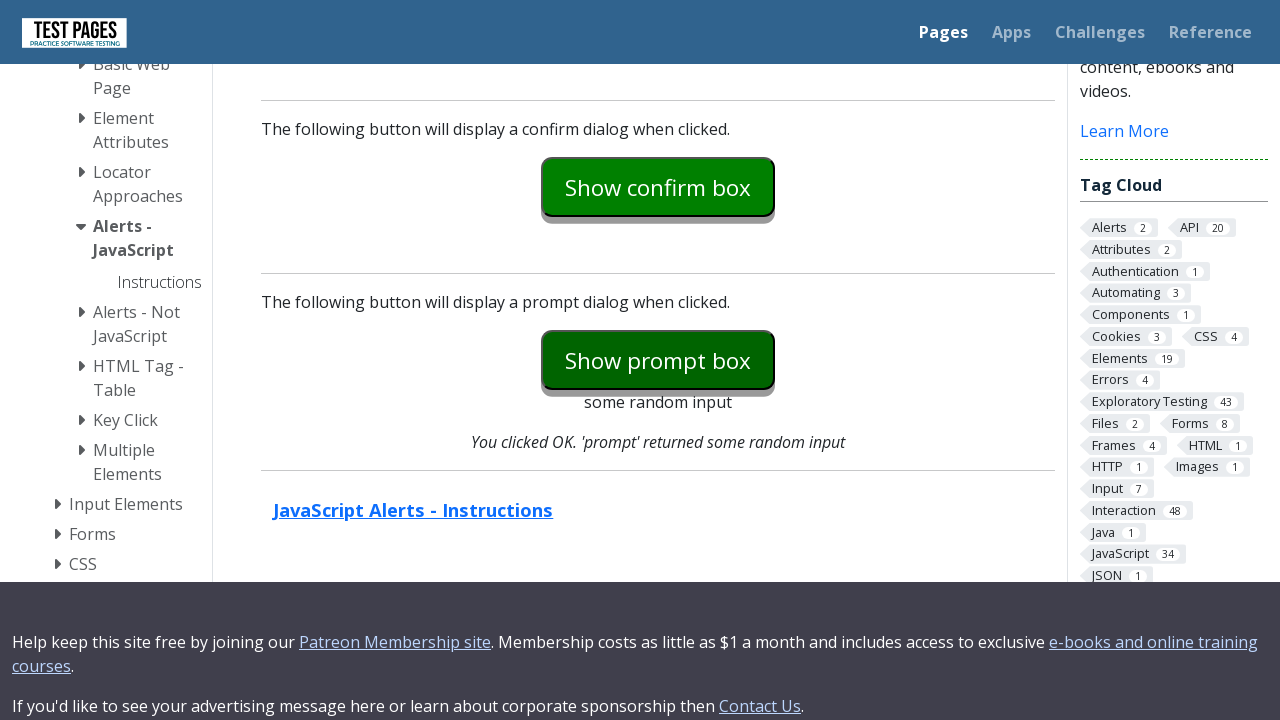